Tests the login form validation by submitting empty username and password fields, then verifying that an error message is displayed indicating both fields are required.

Starting URL: https://www.saucedemo.com/

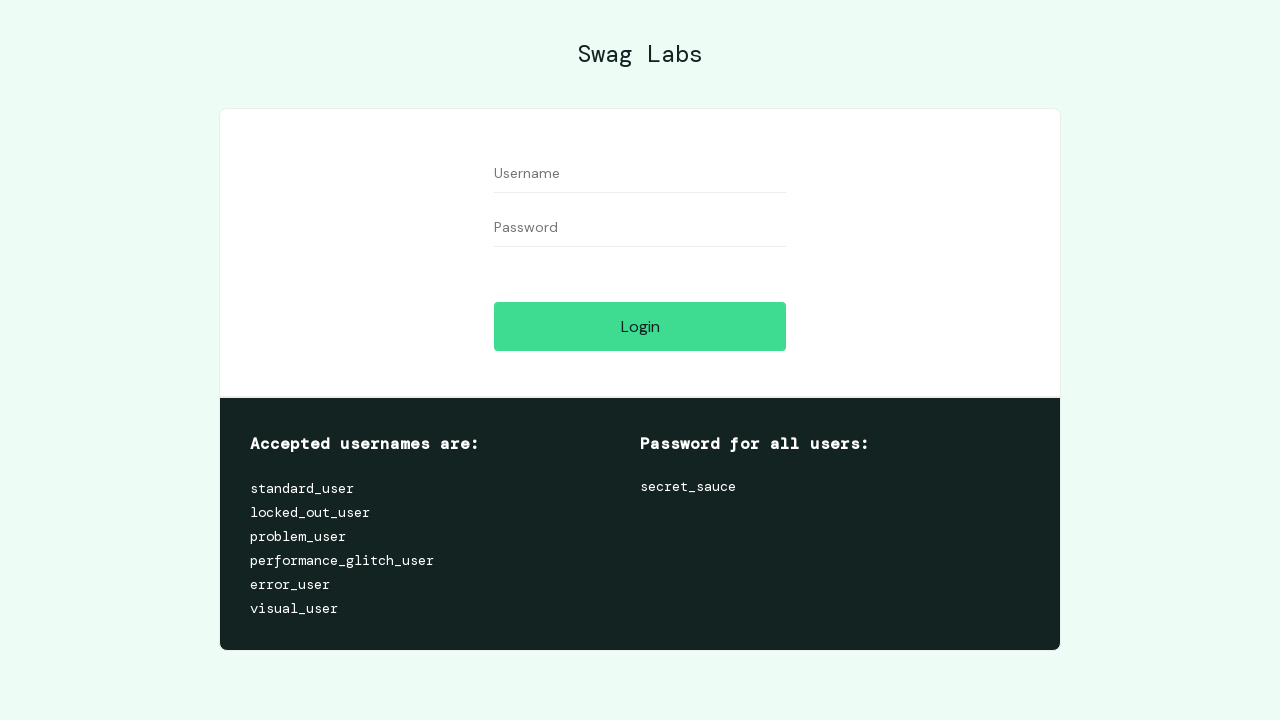

Cleared username field on form #user-name
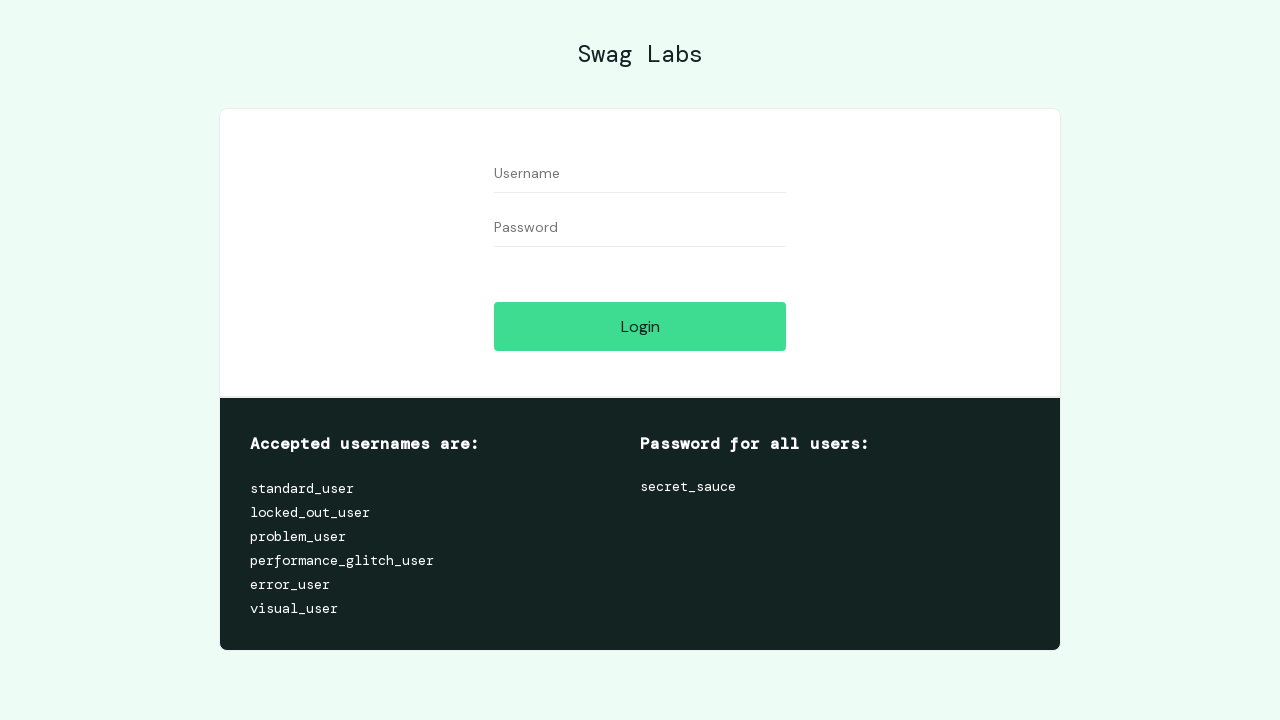

Cleared password field on form #password
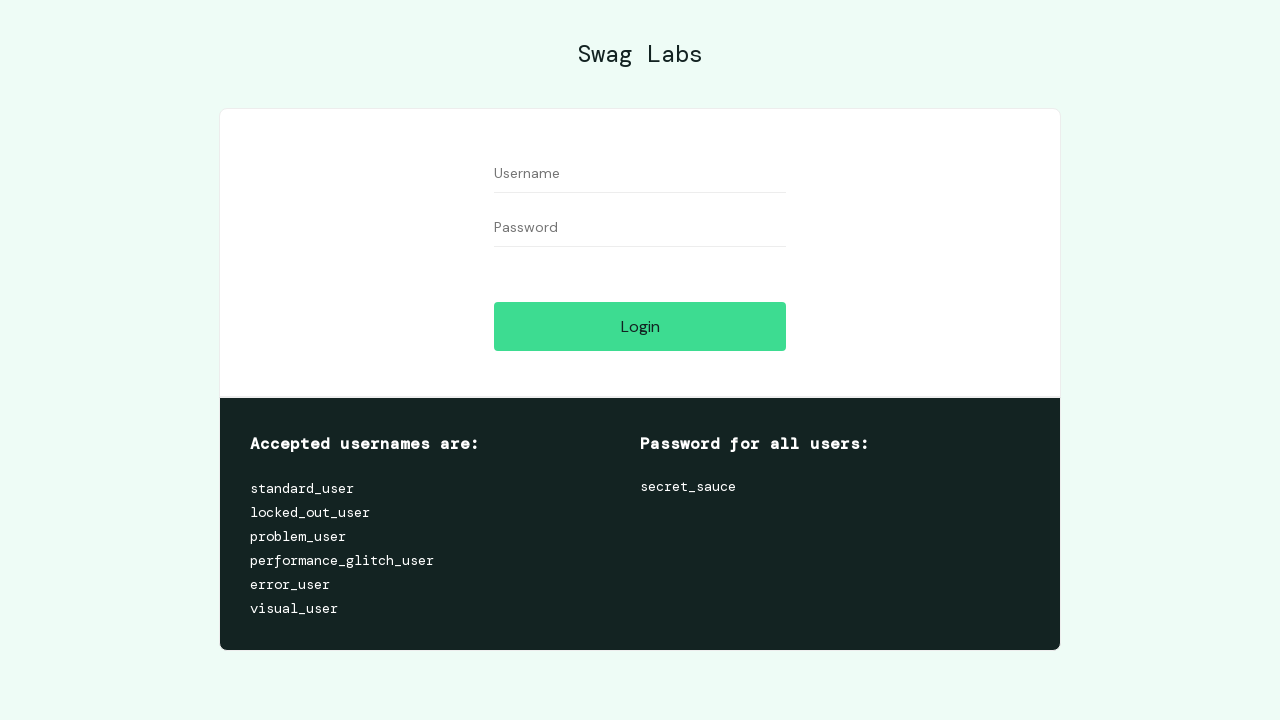

Clicked login button with empty credentials at (640, 326) on form #login-button
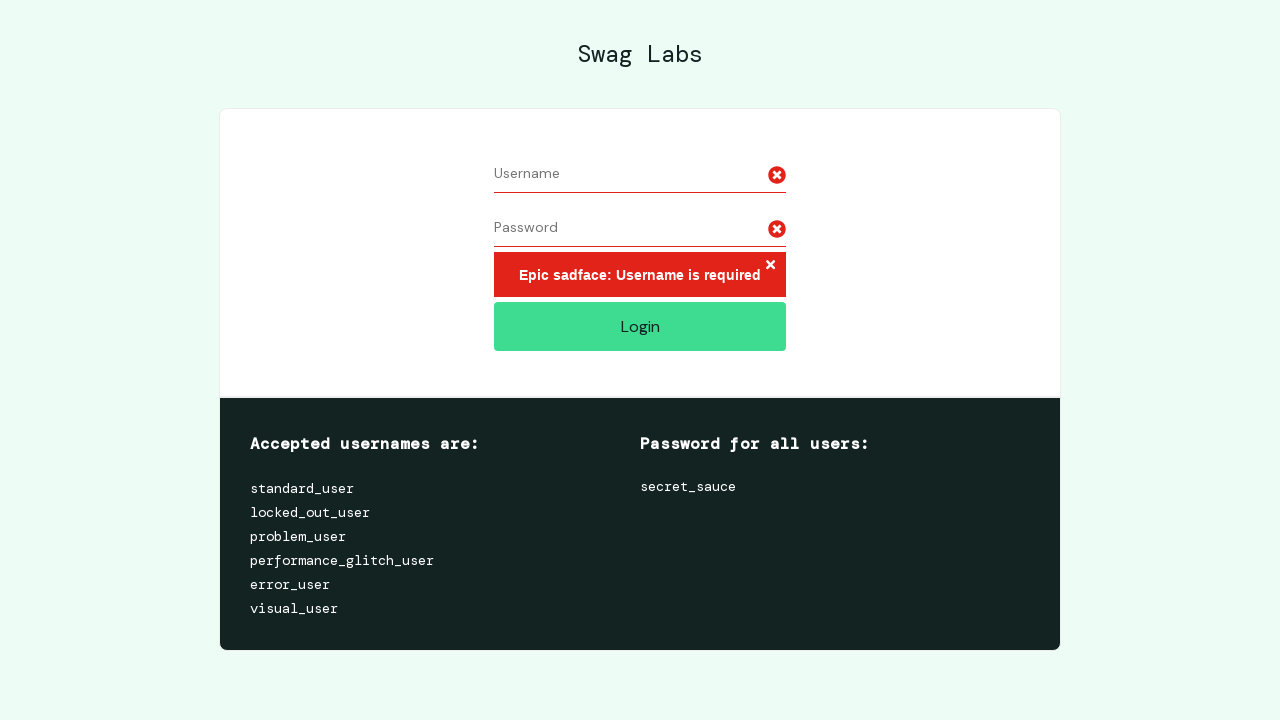

Verified error message 'Epic sadface: Username is required' is displayed
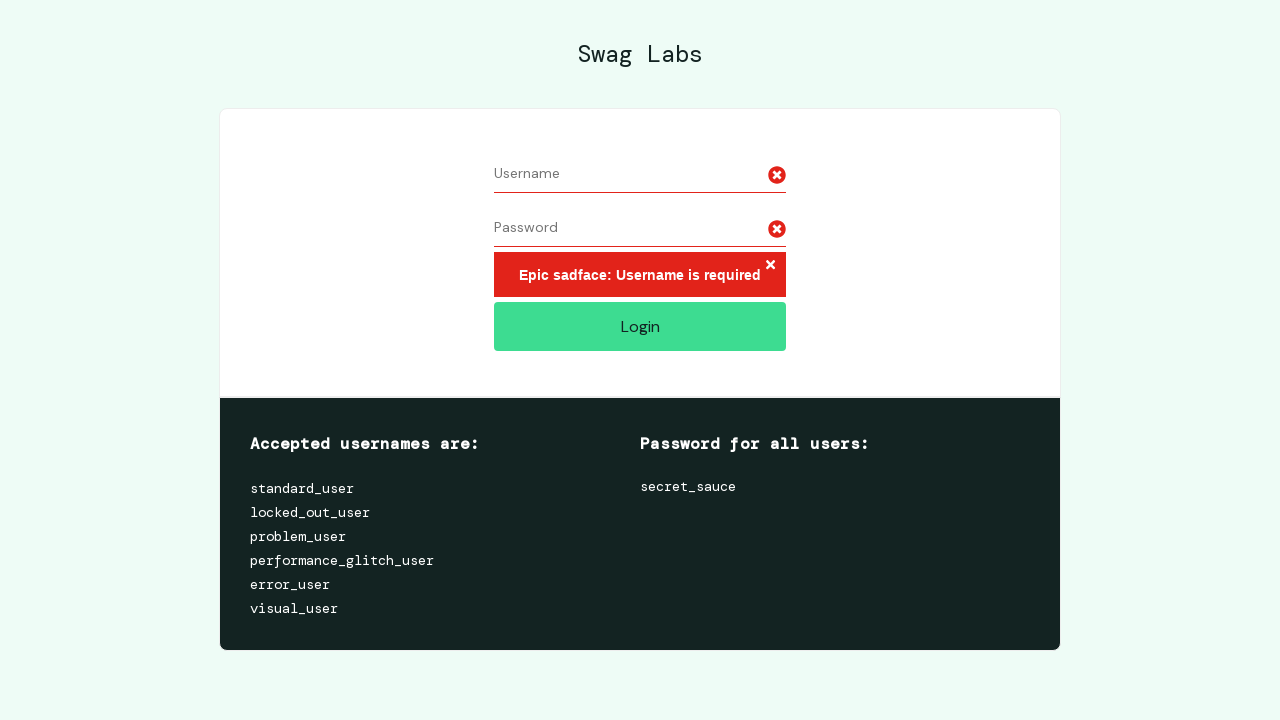

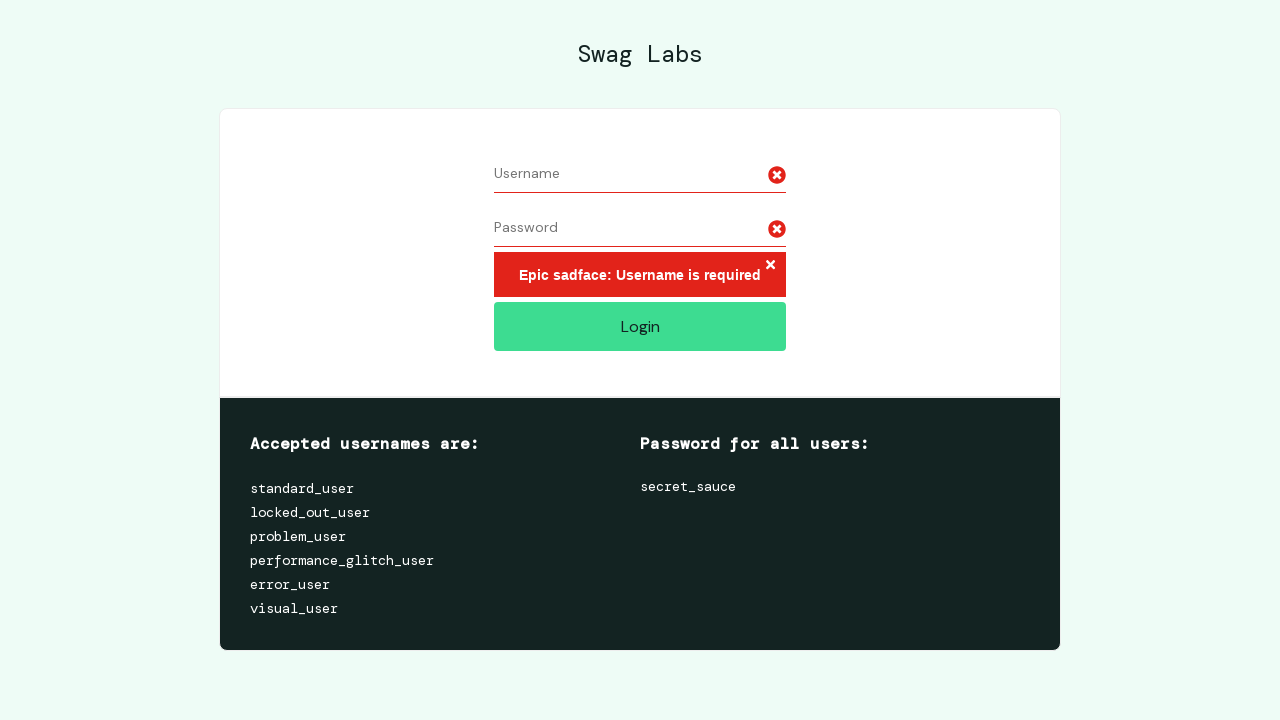